Opens the GeeksforGeeks website homepage and verifies it loads successfully

Starting URL: https://www.geeksforgeeks.org/

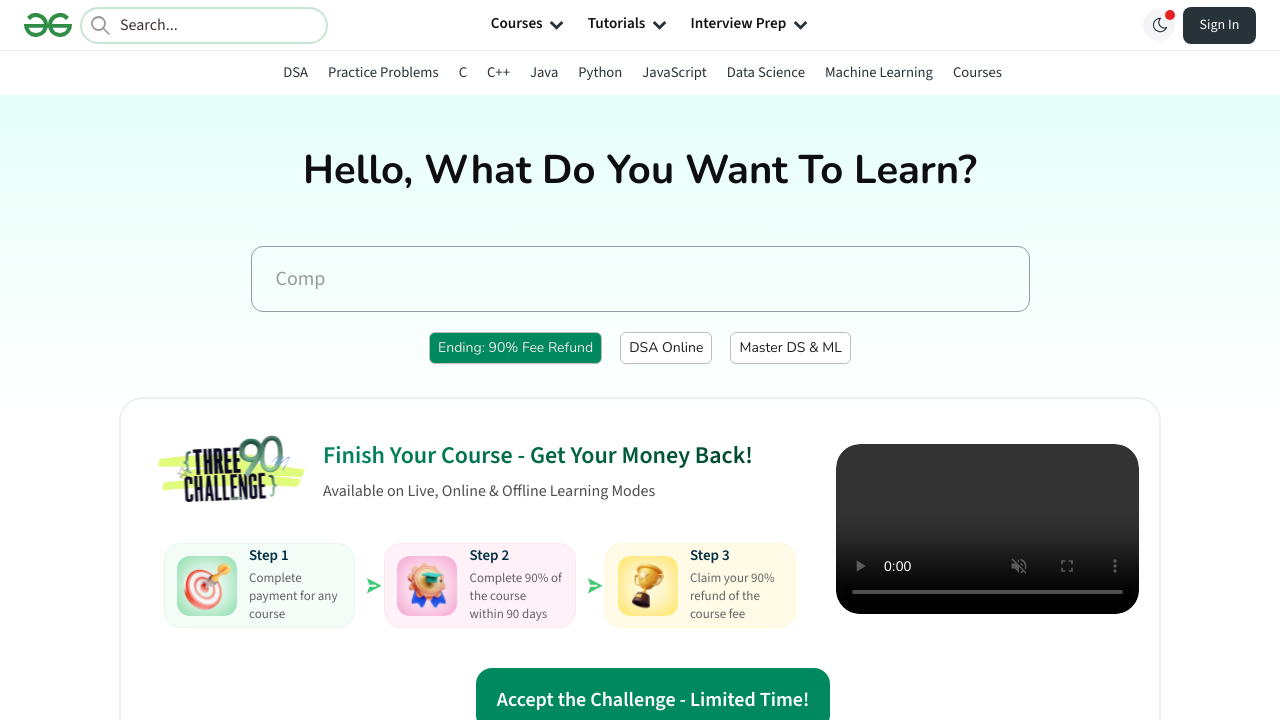

Waited for GeeksforGeeks homepage DOM to load
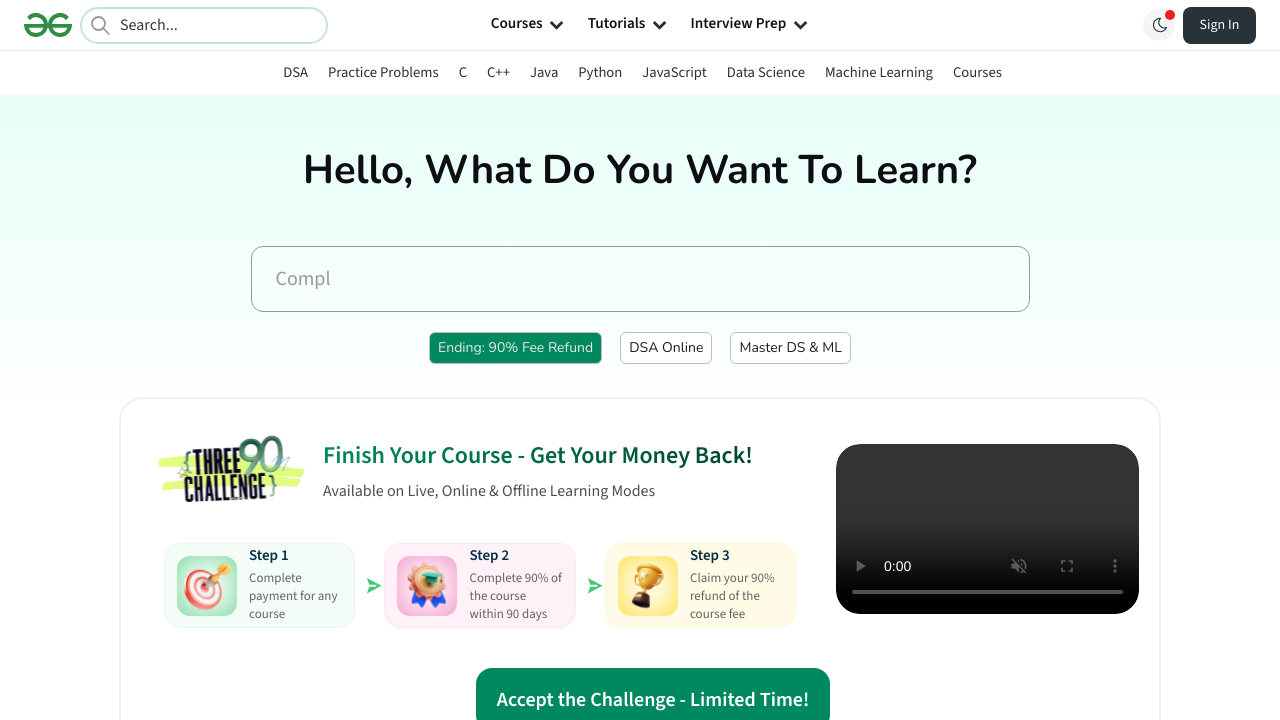

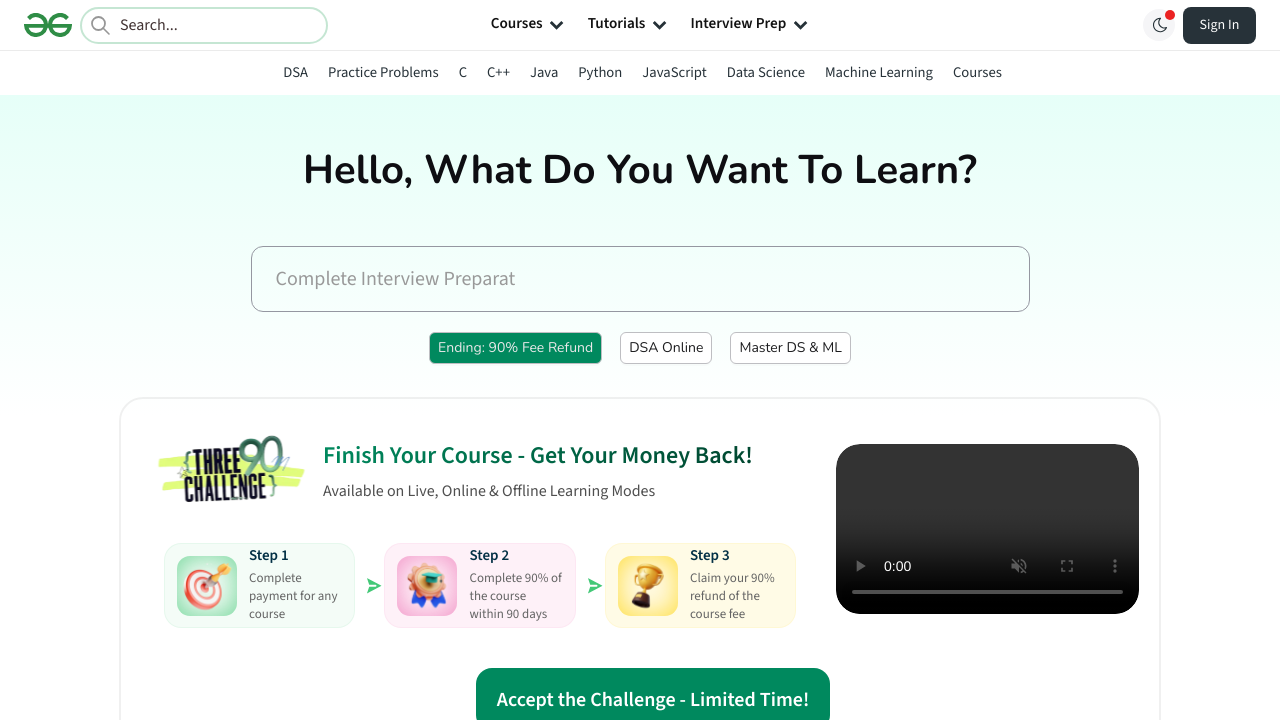